Tests that a green button becomes unclickable after the first click due to a hidden layer covering it

Starting URL: http://www.uitestingplayground.com/hiddenlayers

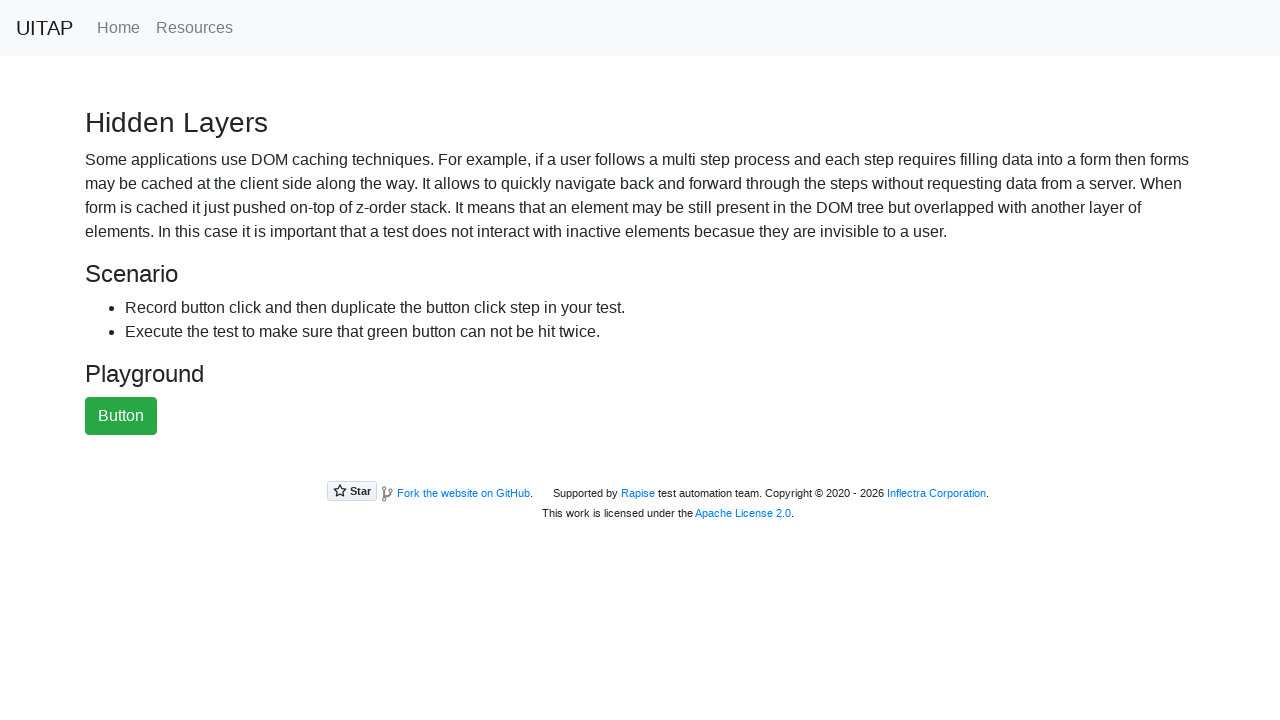

Navigated to Hidden Layers test page
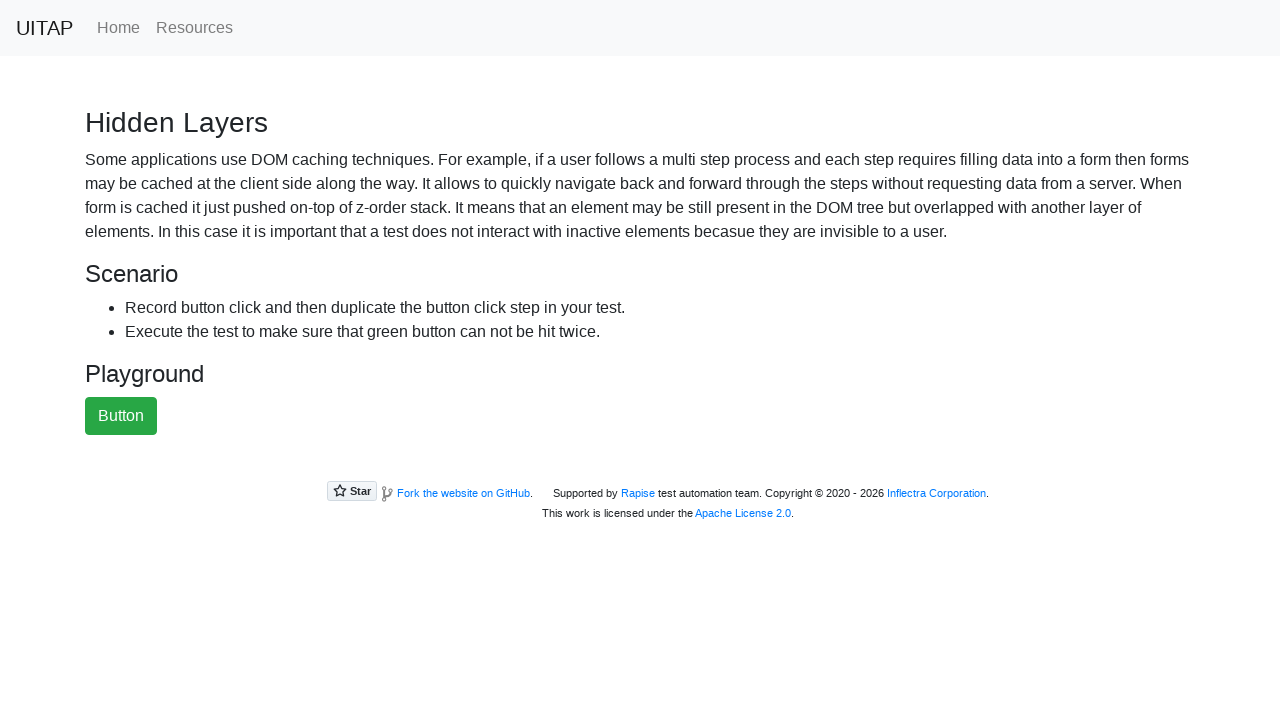

Clicked the green button for the first time at (121, 416) on #greenButton
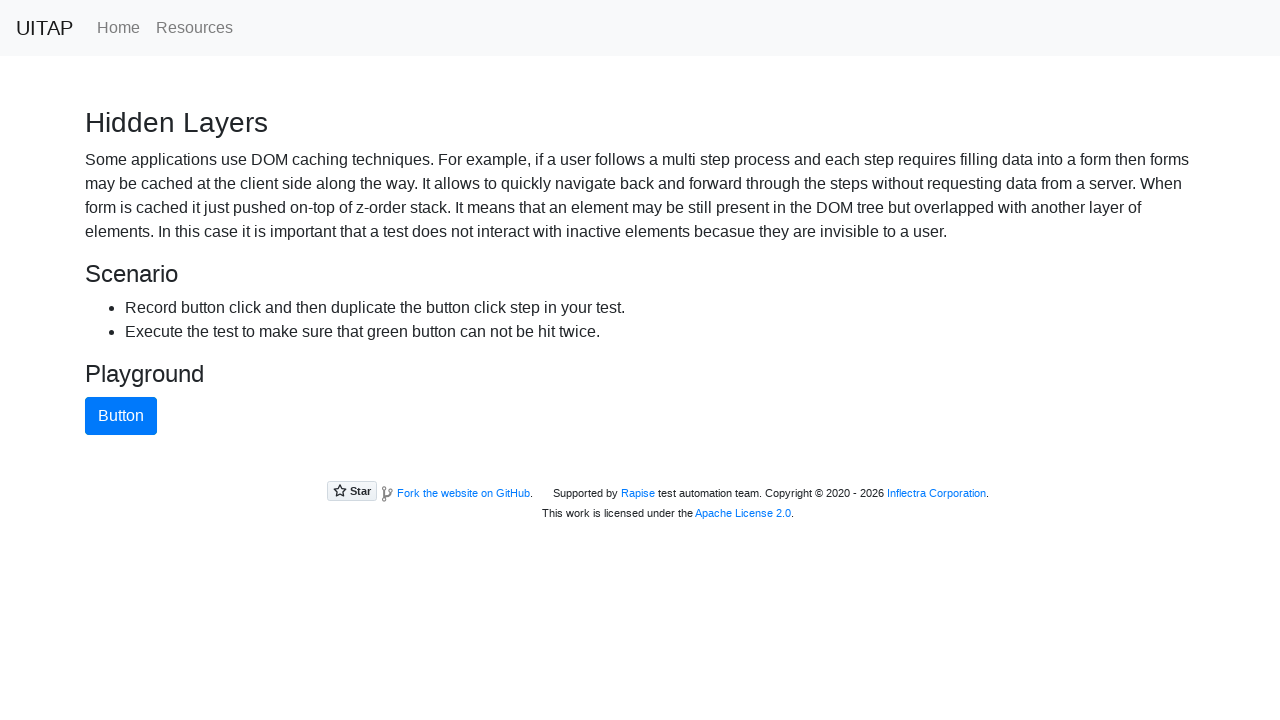

Waited 500ms for hidden layer to cover the button
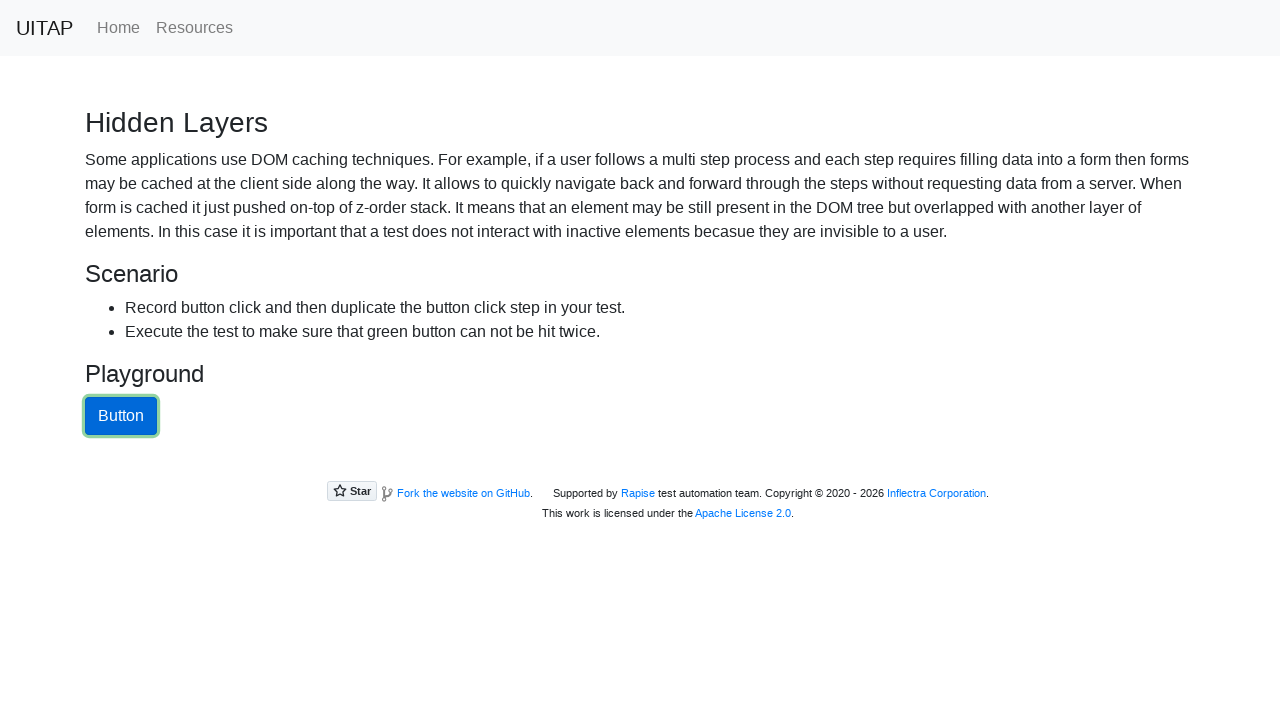

Second click on green button failed as expected - button is covered by hidden layer at (121, 416) on #greenButton
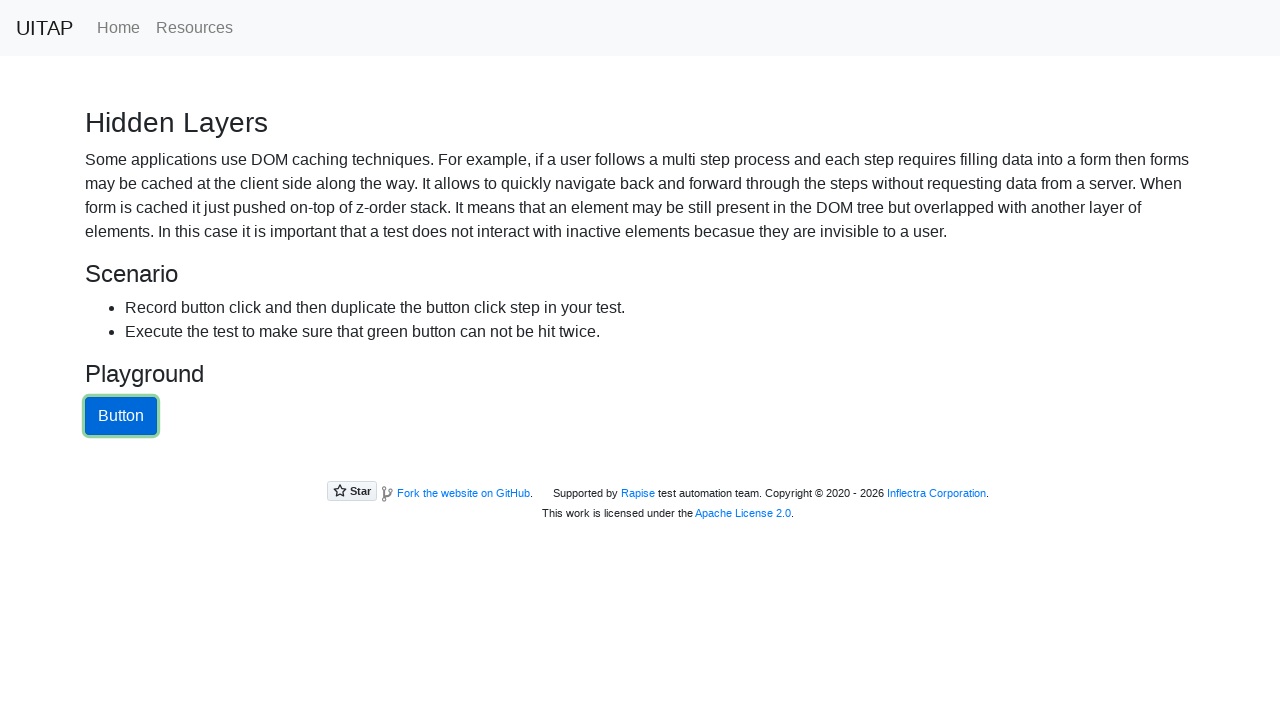

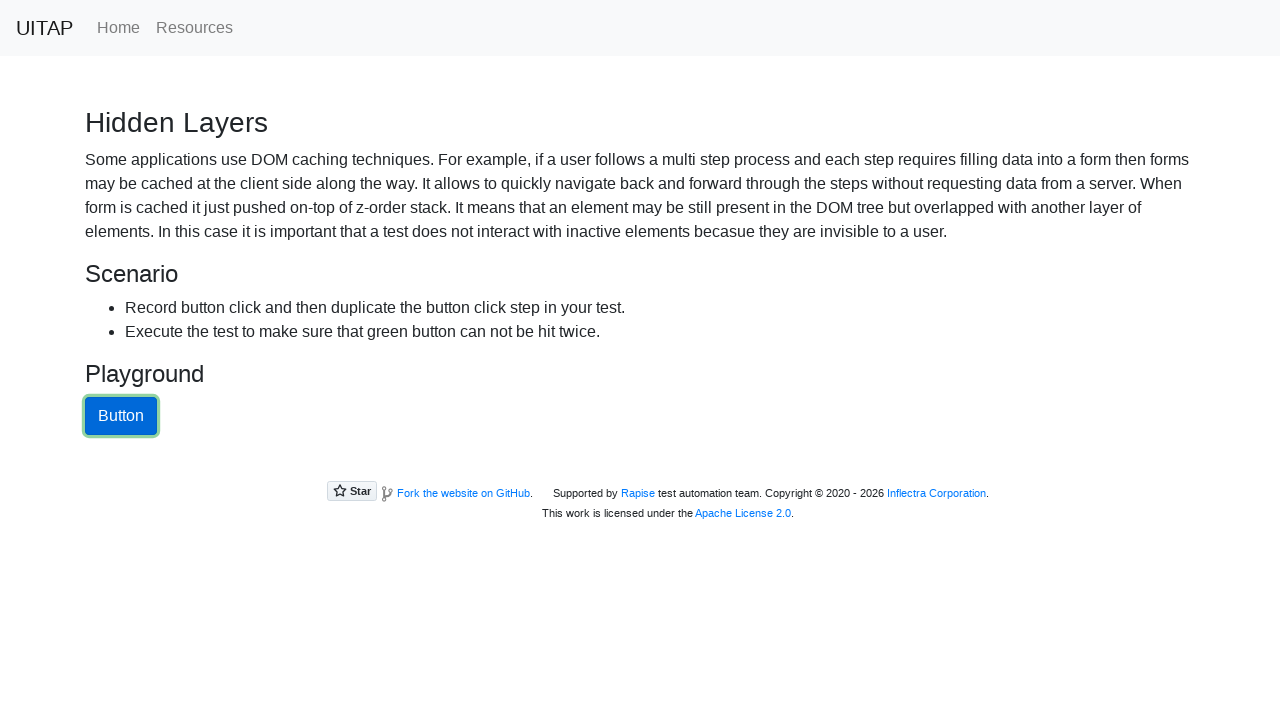